Tests dropdown menu functionality by clicking the dropdown button and selecting the "File Download" option from the menu

Starting URL: http://formy-project.herokuapp.com/dropdown

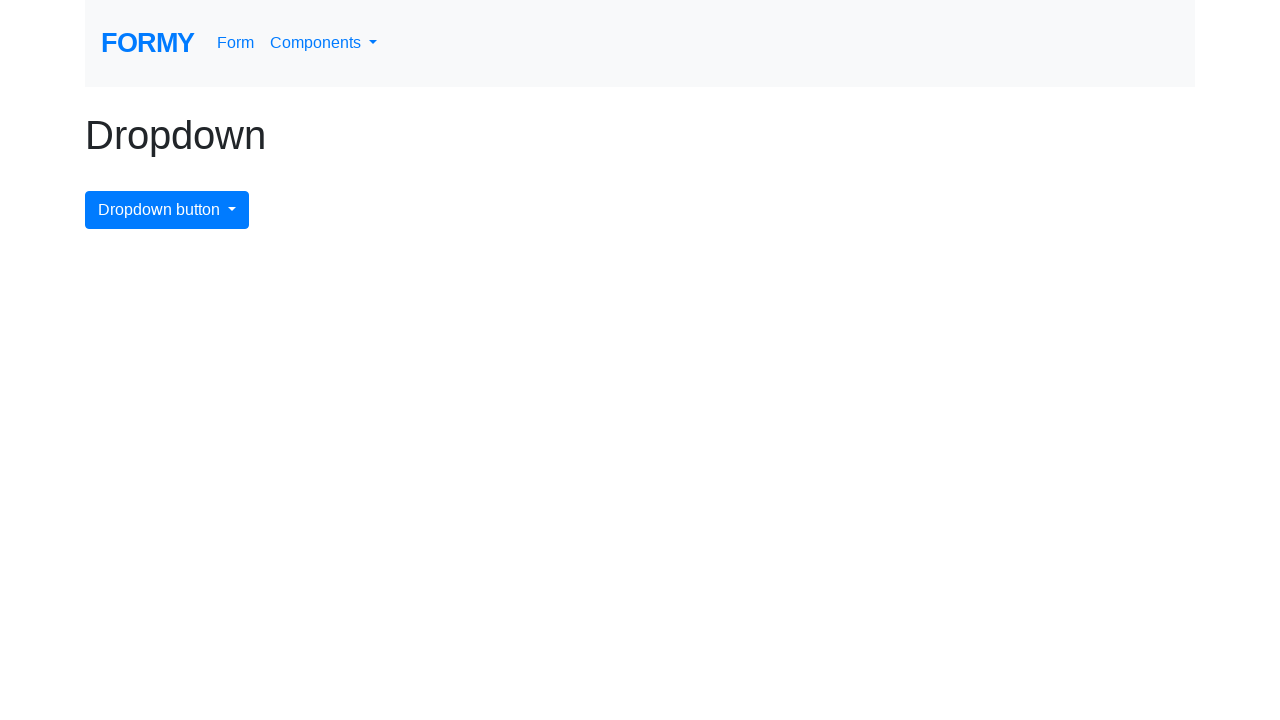

Clicked dropdown button to open menu at (167, 210) on #dropdownMenuButton
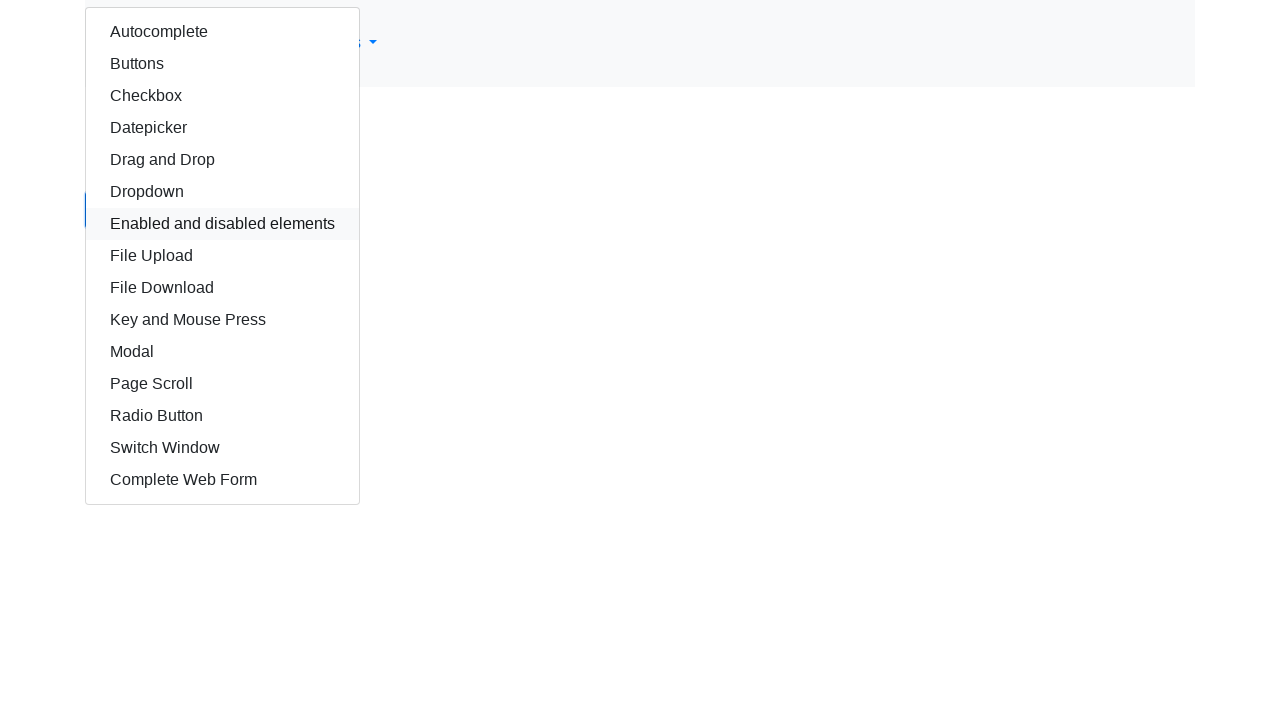

Selected 'File Download' option from dropdown menu at (222, 288) on xpath=//a[contains(text(),'File Download')]
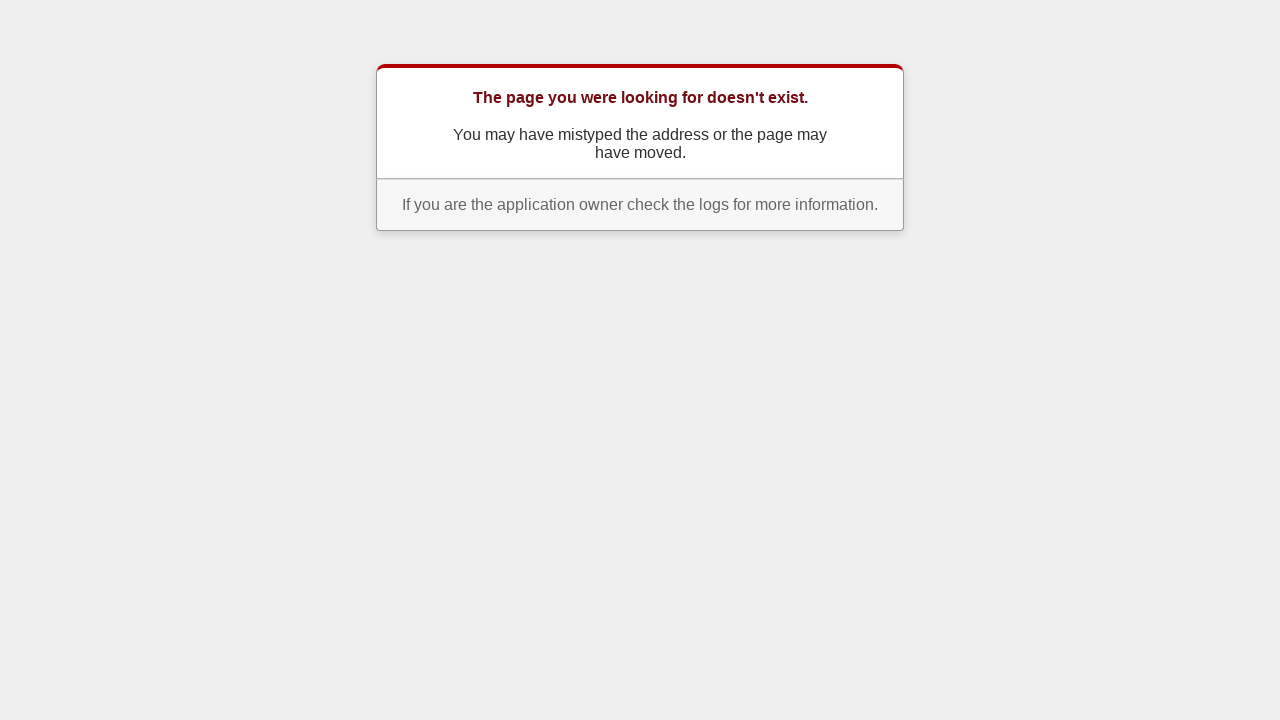

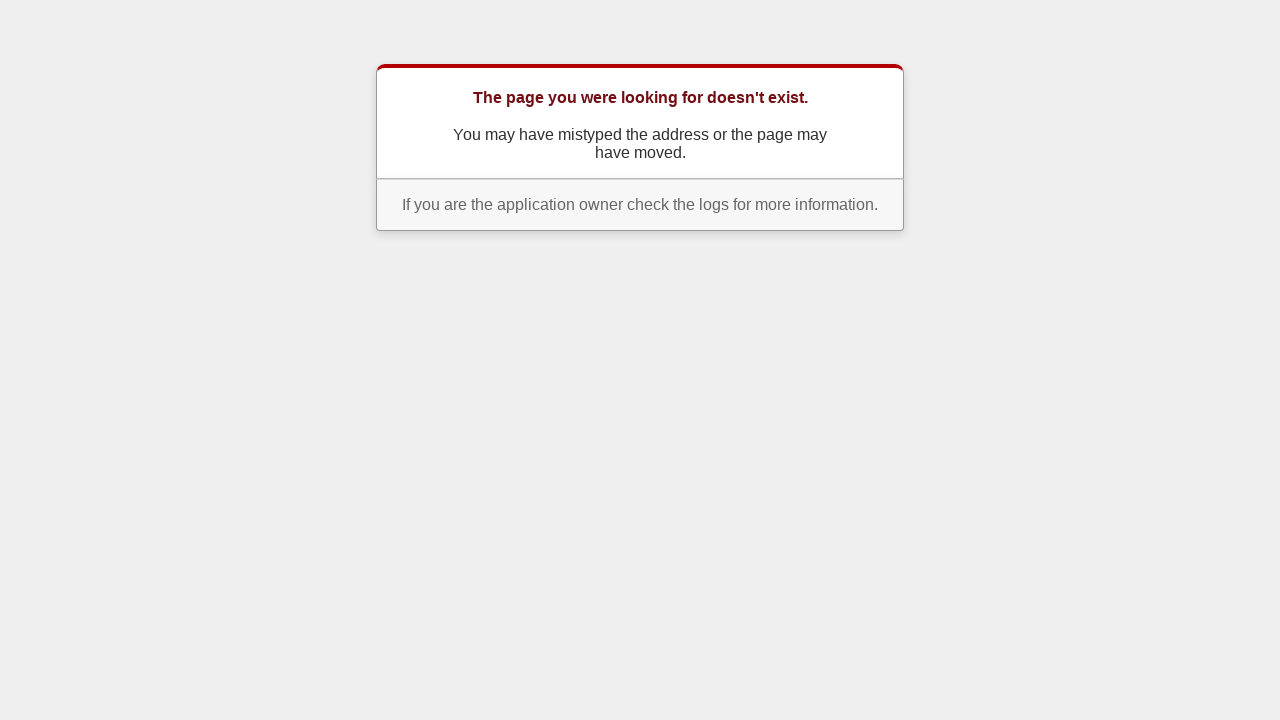